Tests the Windows 10 ISO download workflow by selecting the Windows 10 multi-edition ISO, choosing English International language, and navigating through the download steps.

Starting URL: https://www.microsoft.com/en-us/software-download/windows10ISO

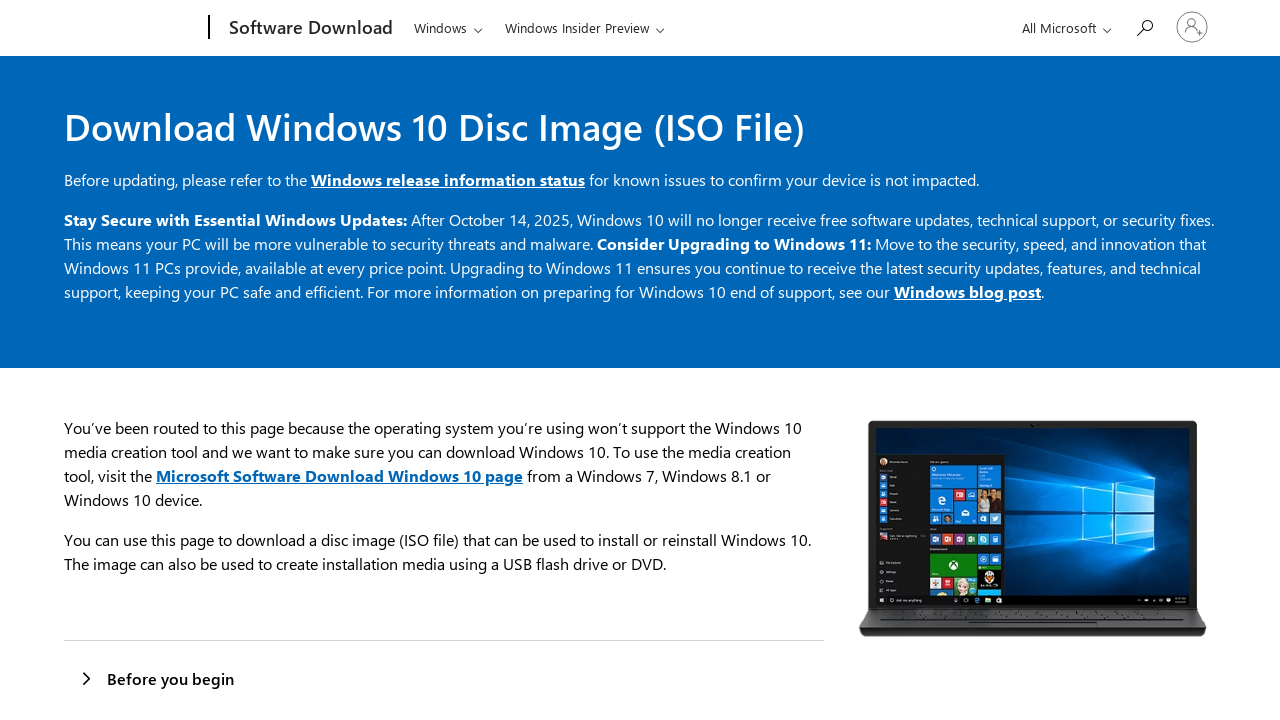

Selected Windows 10 (multi-edition ISO) from product edition dropdown on select#product-edition
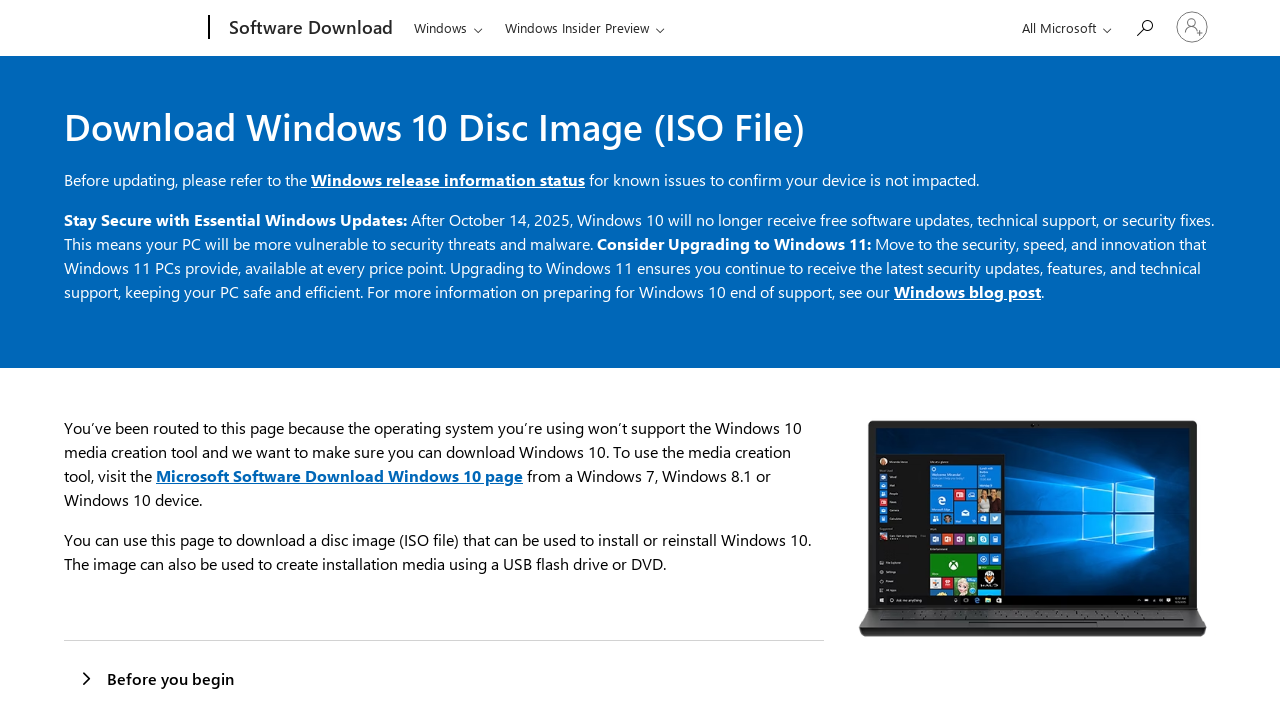

Clicked submit button for product edition at (108, 361) on #submit-product-edition
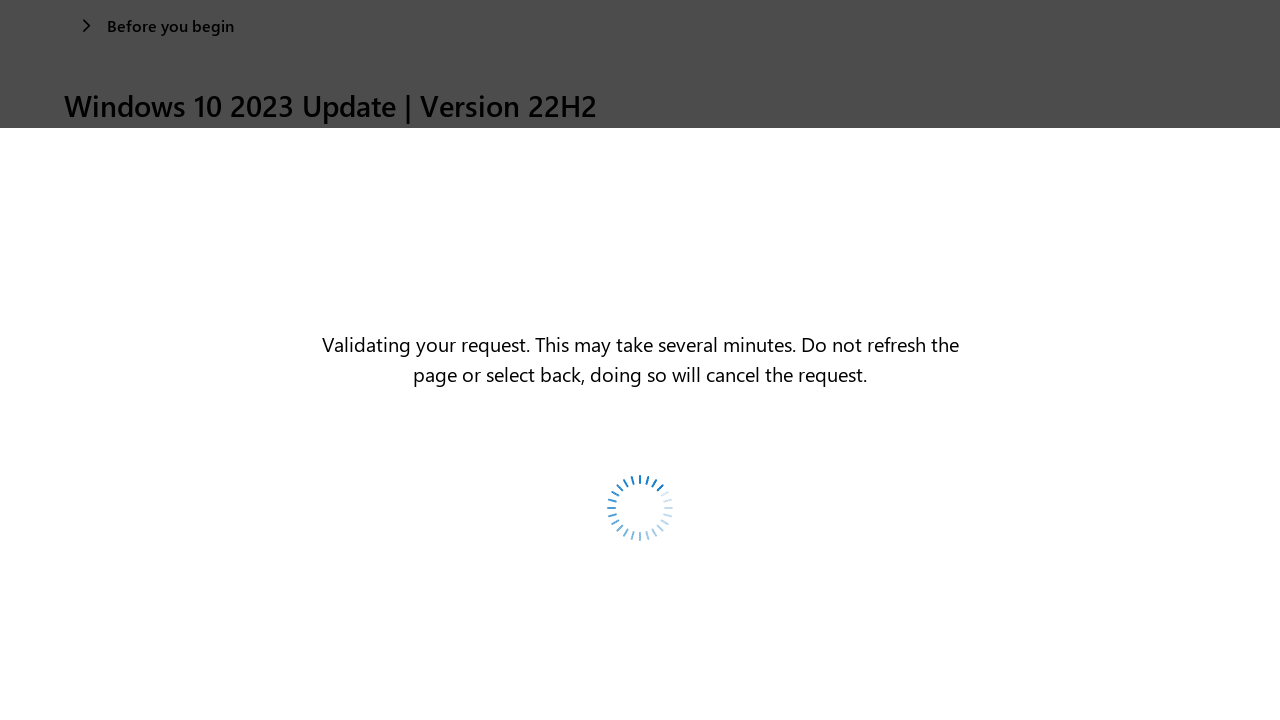

Selected English International from language dropdown on select#product-languages
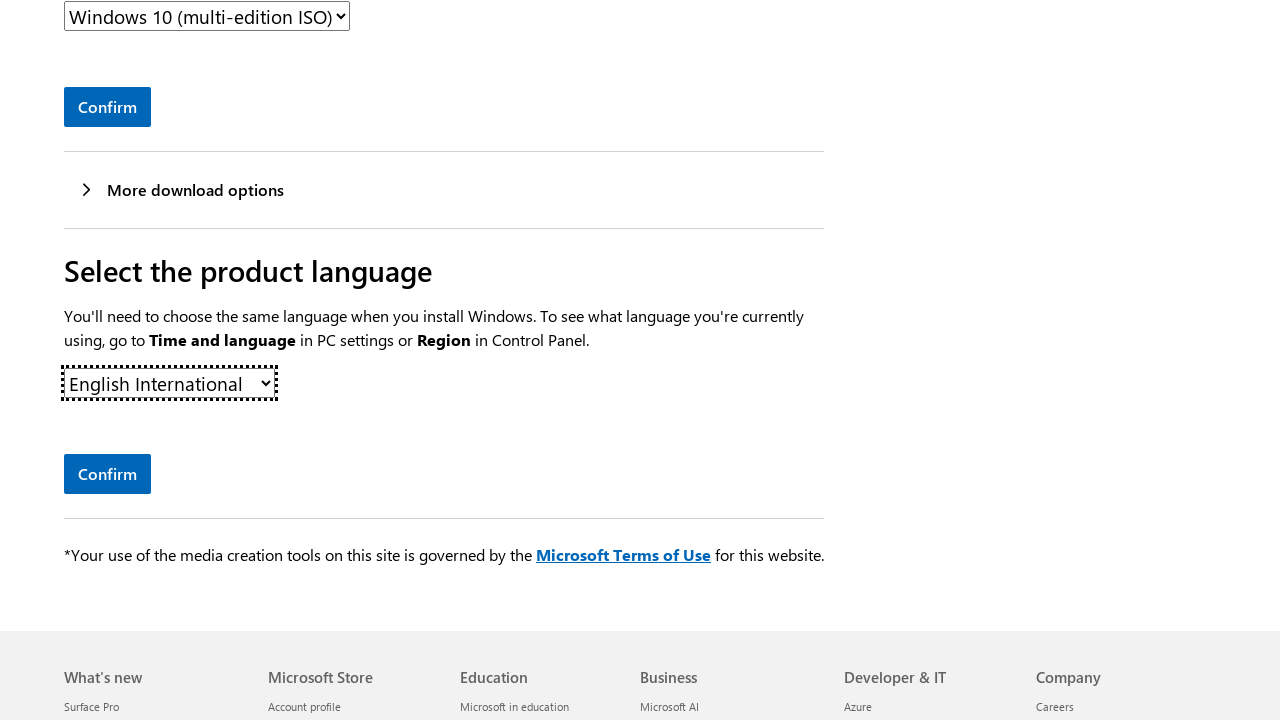

Clicked submit button for SKU/language selection at (108, 474) on #submit-sku
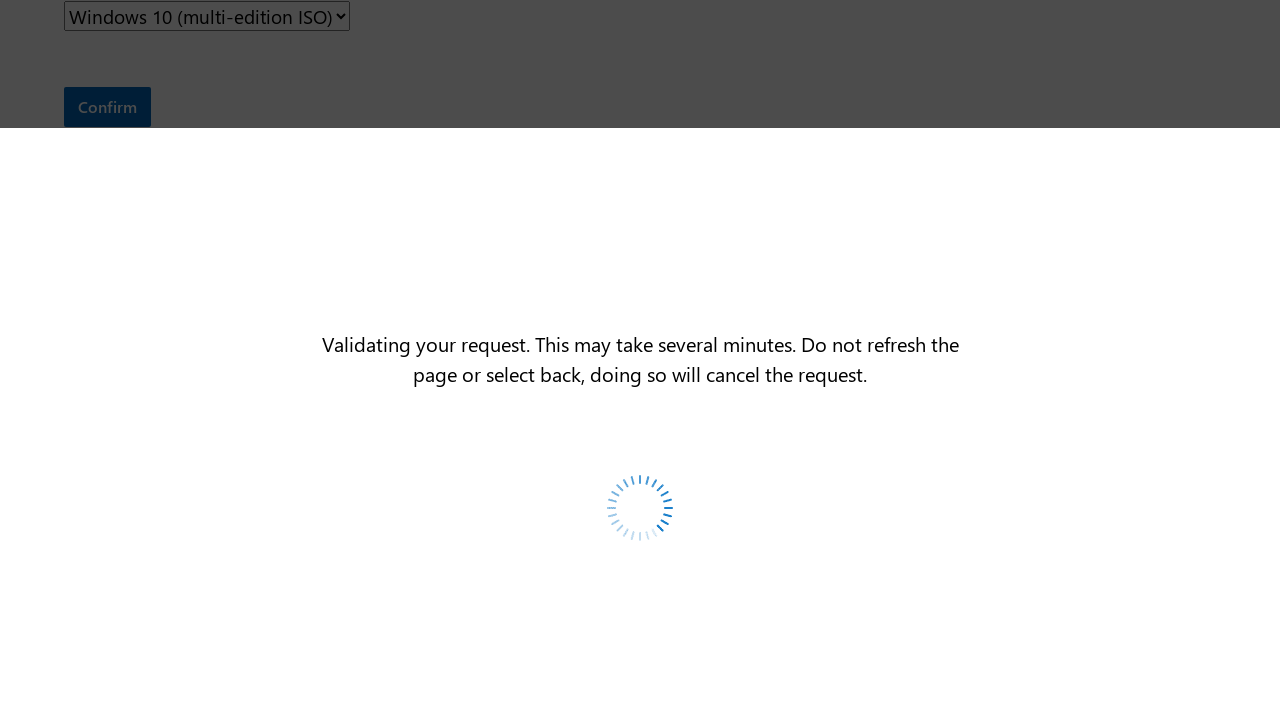

Download button appeared and is ready
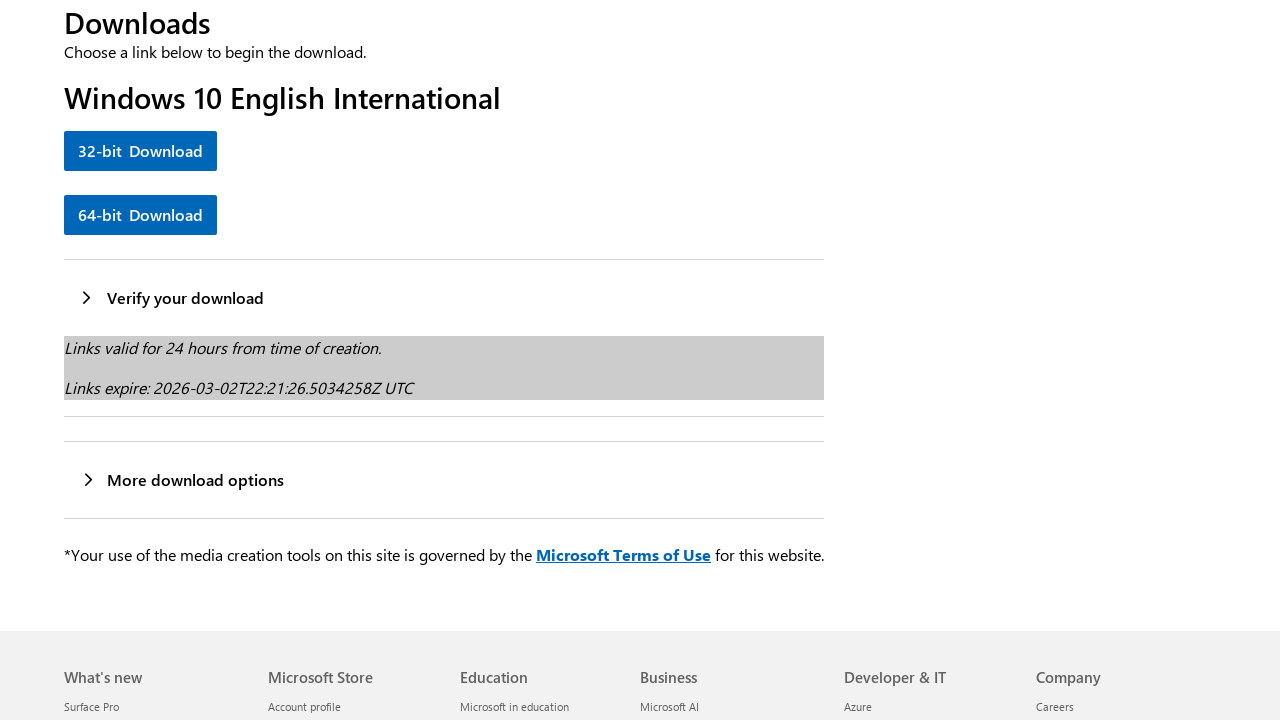

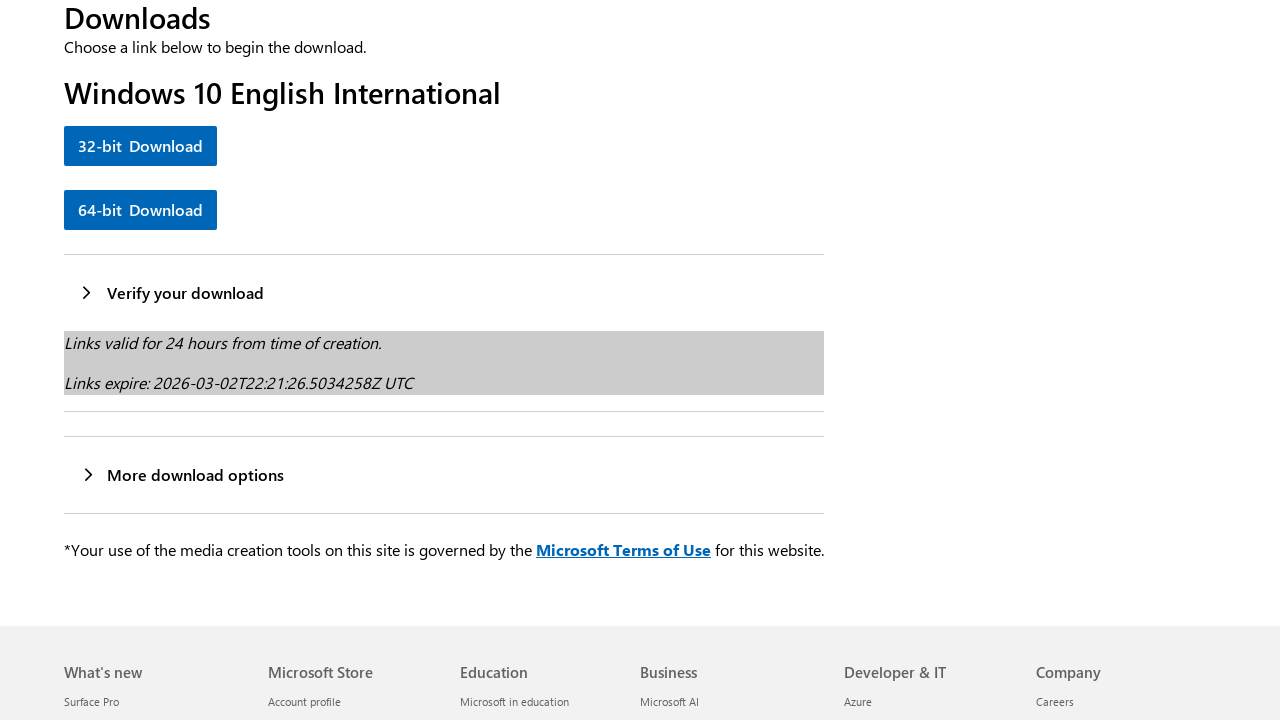